Tests checkbox functionality on GWT Showcase demo page by clicking a Monday checkbox to check it, then clicking again to uncheck it.

Starting URL: http://samples.gwtproject.org/samples/Showcase/Showcase.html#!CwCheckBox

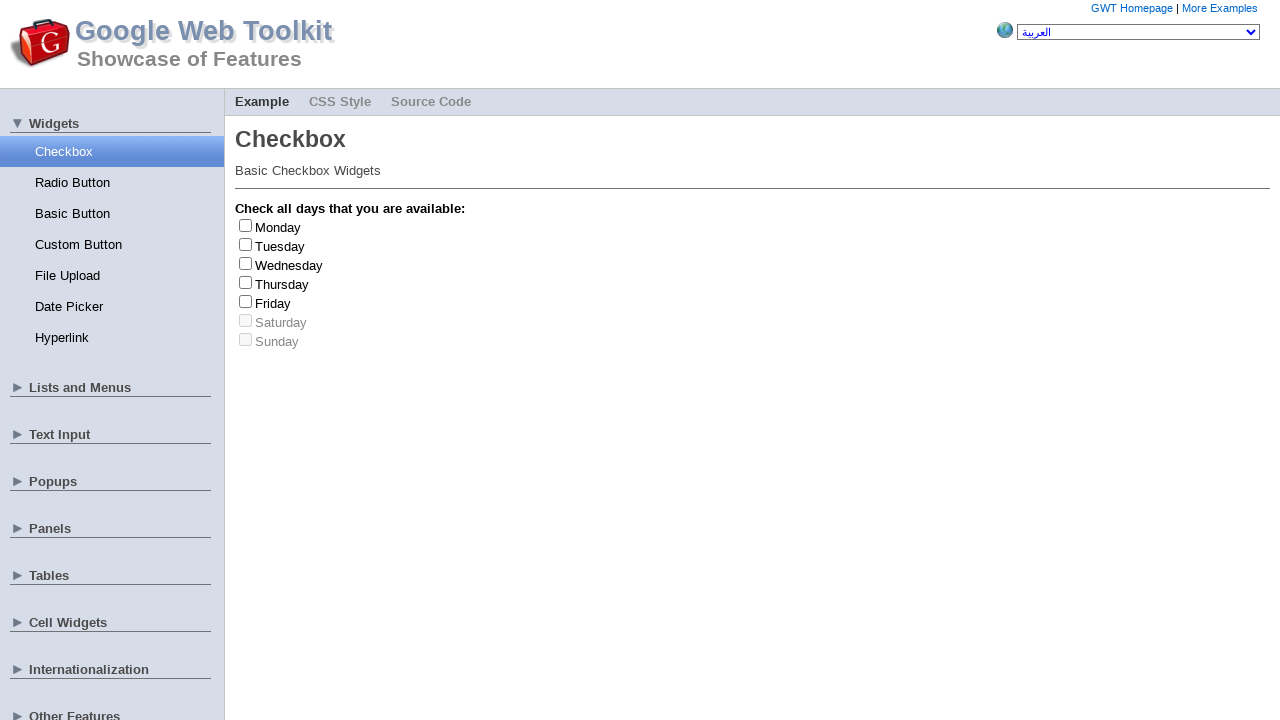

Waited for Monday checkbox to be available
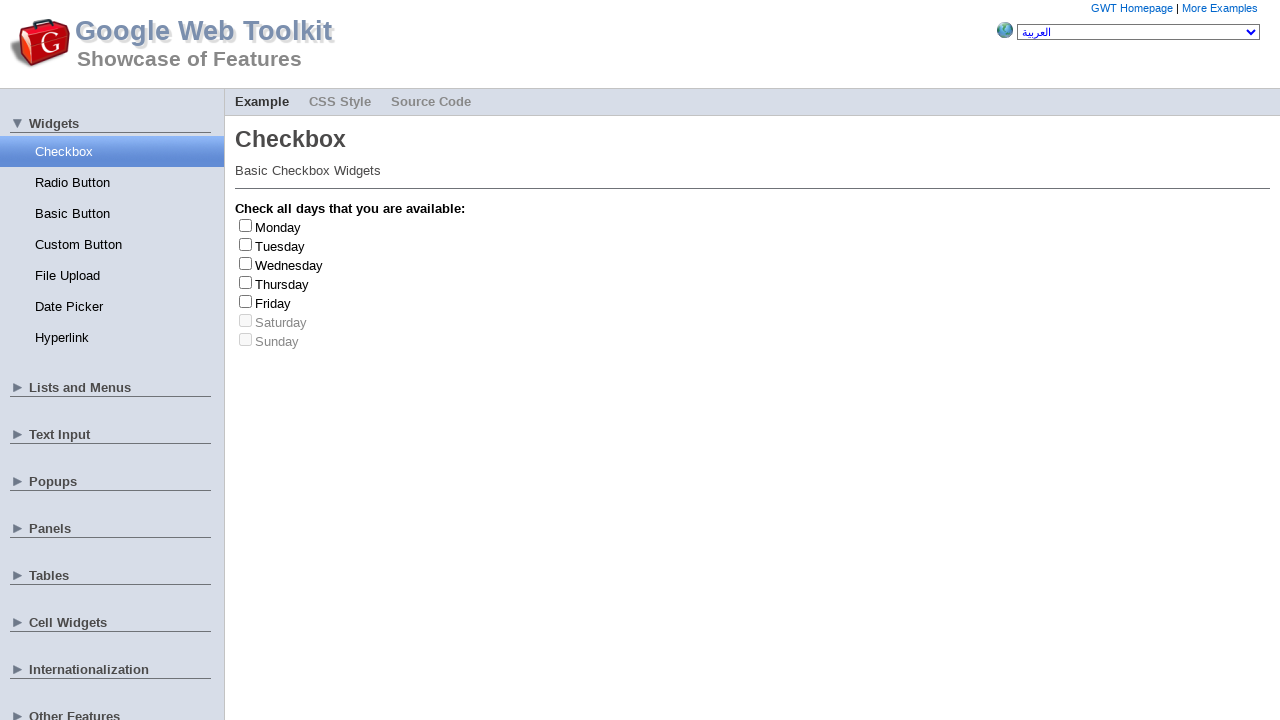

Clicked Monday checkbox to check it at (246, 225) on #gwt-debug-cwCheckBox-Monday-input
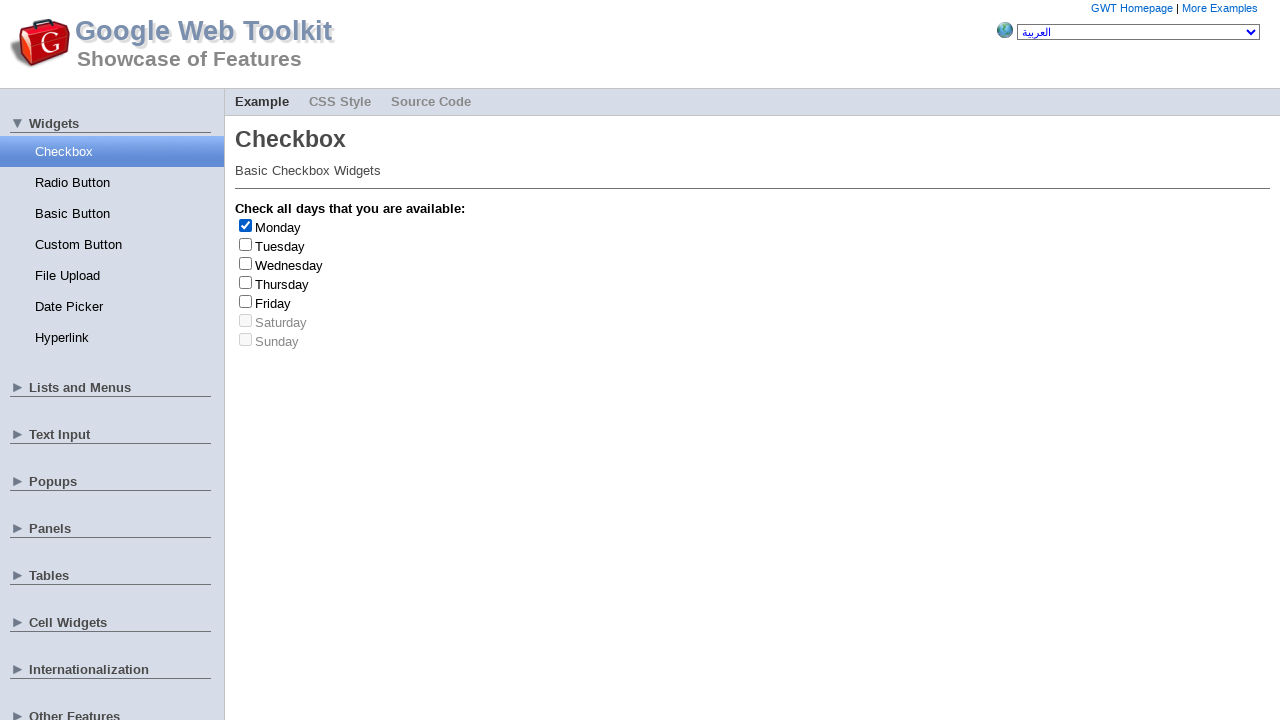

Clicked Monday checkbox again to uncheck it at (246, 225) on #gwt-debug-cwCheckBox-Monday-input
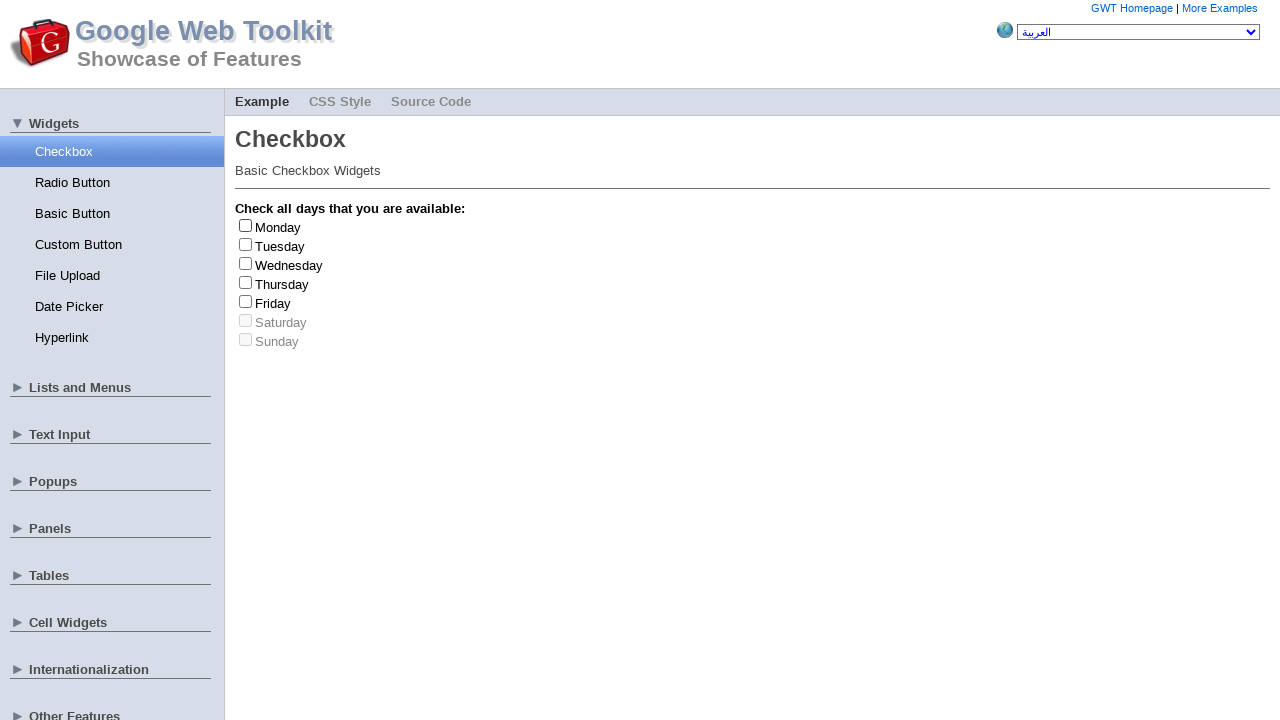

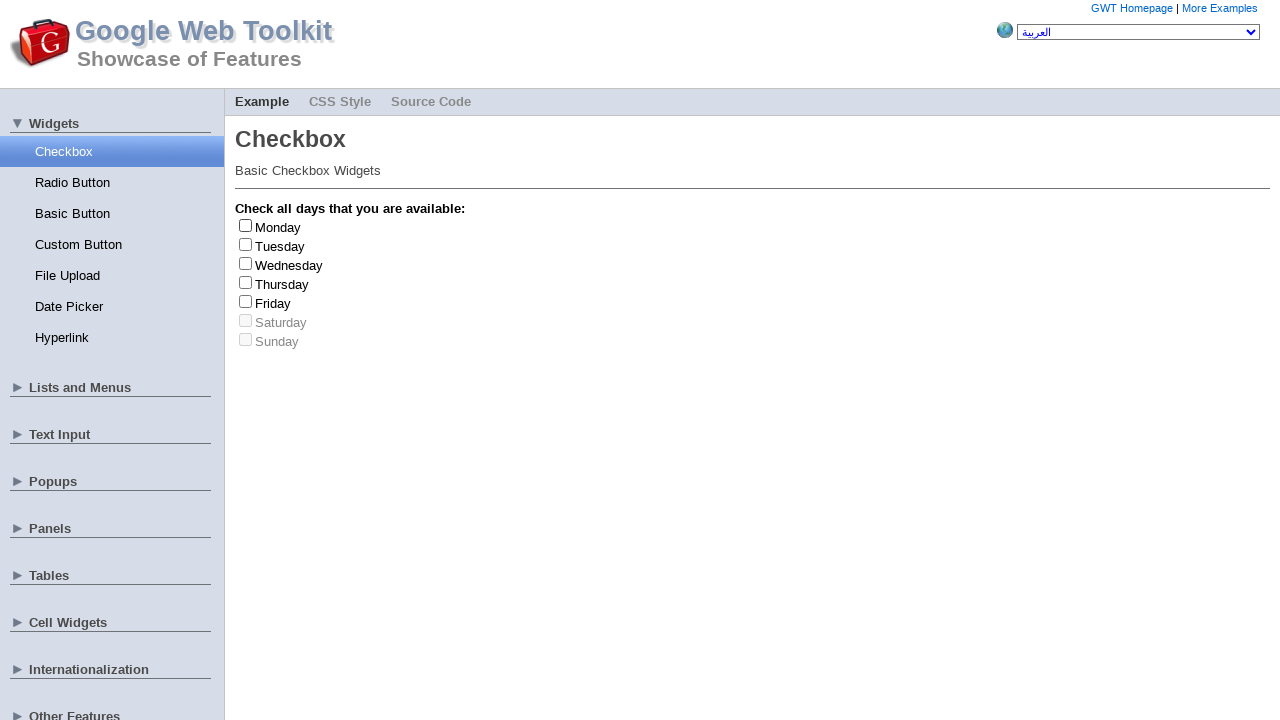